Simple test that navigates to the Myntra e-commerce homepage and maximizes the browser window to verify the site loads successfully.

Starting URL: https://www.myntra.com/

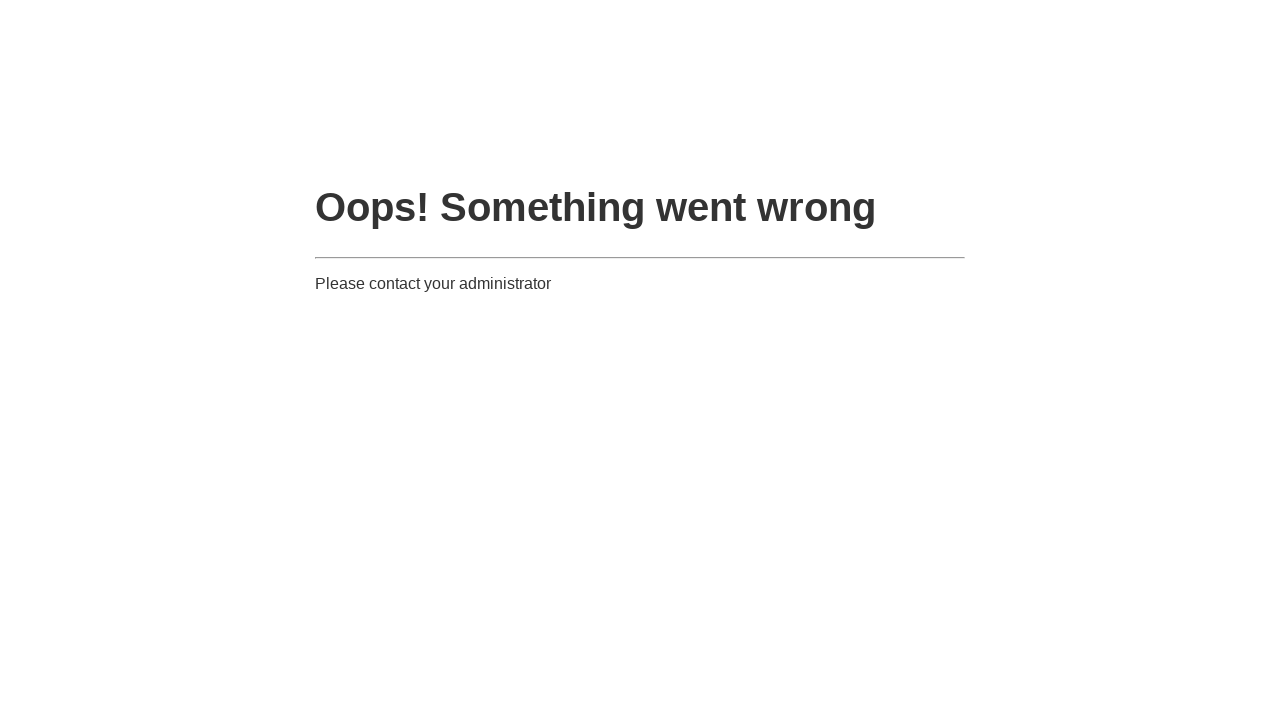

Set viewport size to 1920x1080 to maximize browser window
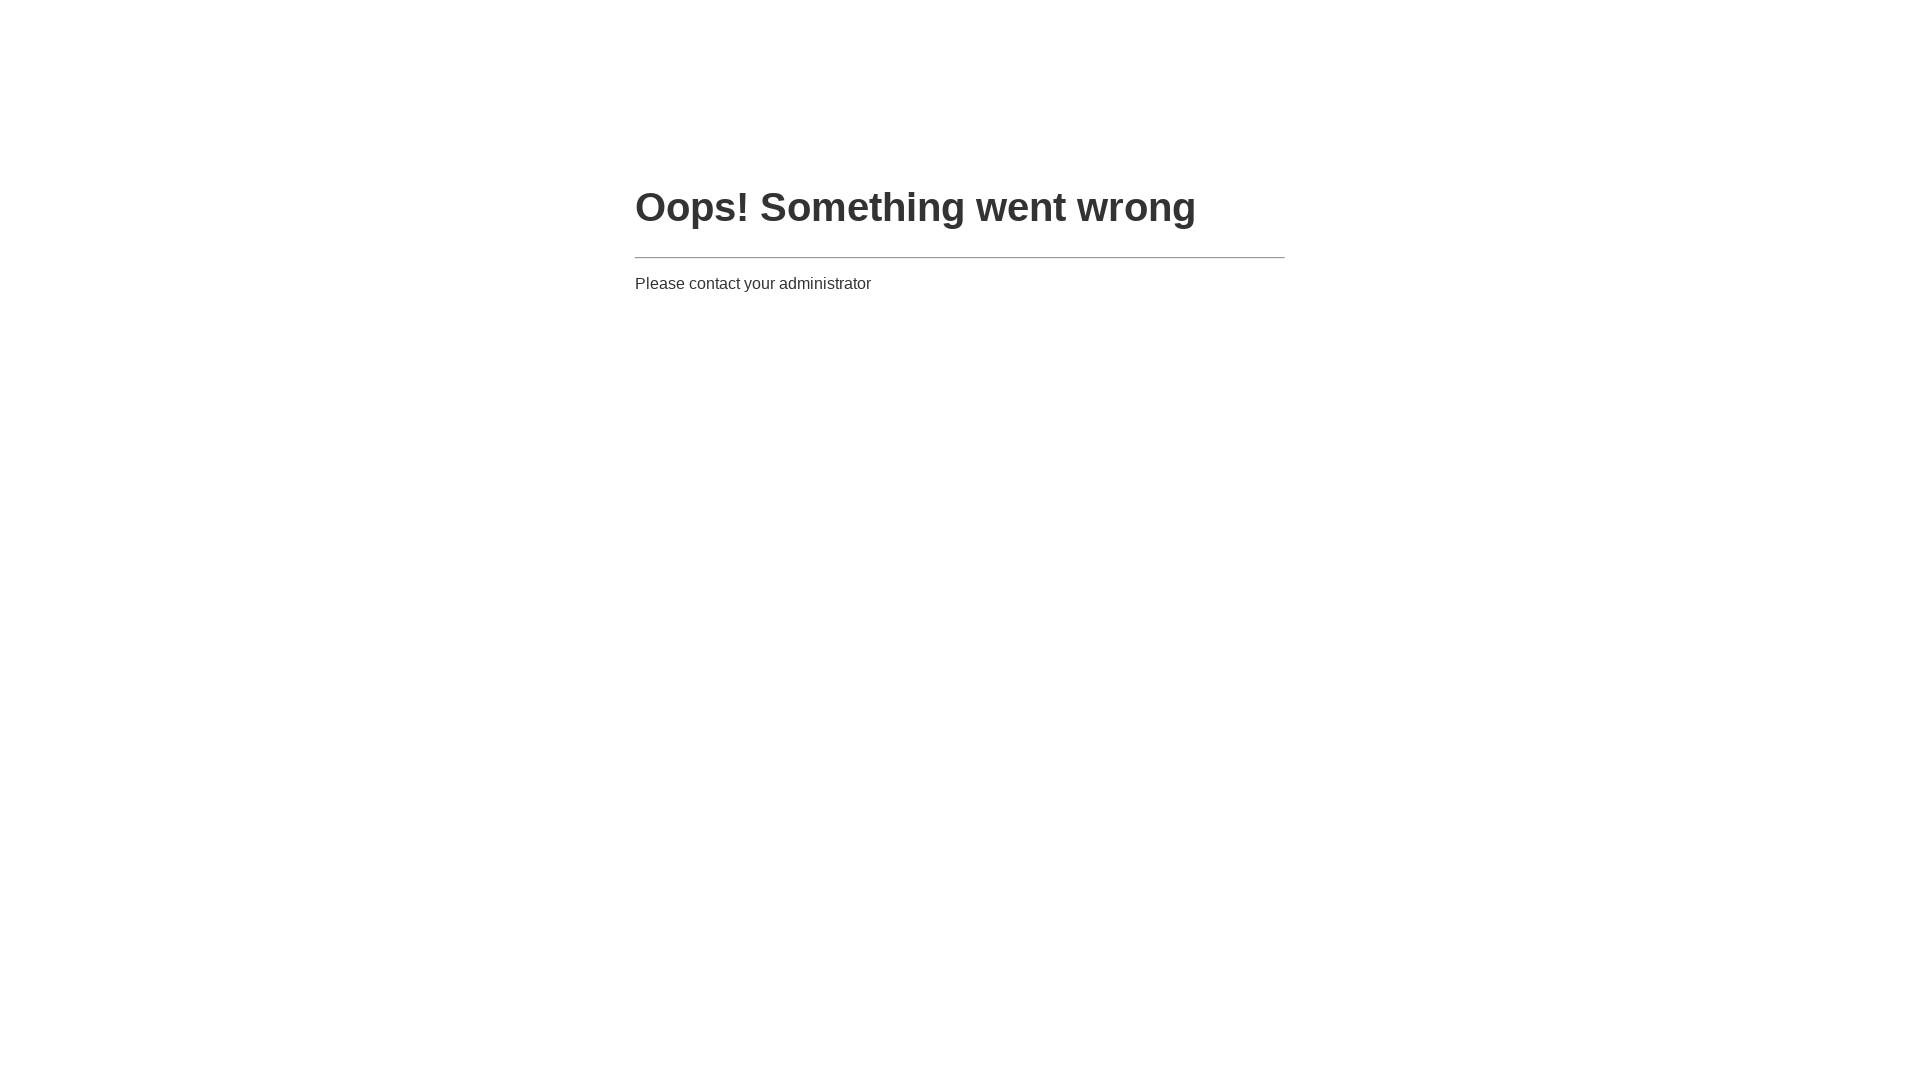

Myntra homepage loaded successfully and DOM content rendered
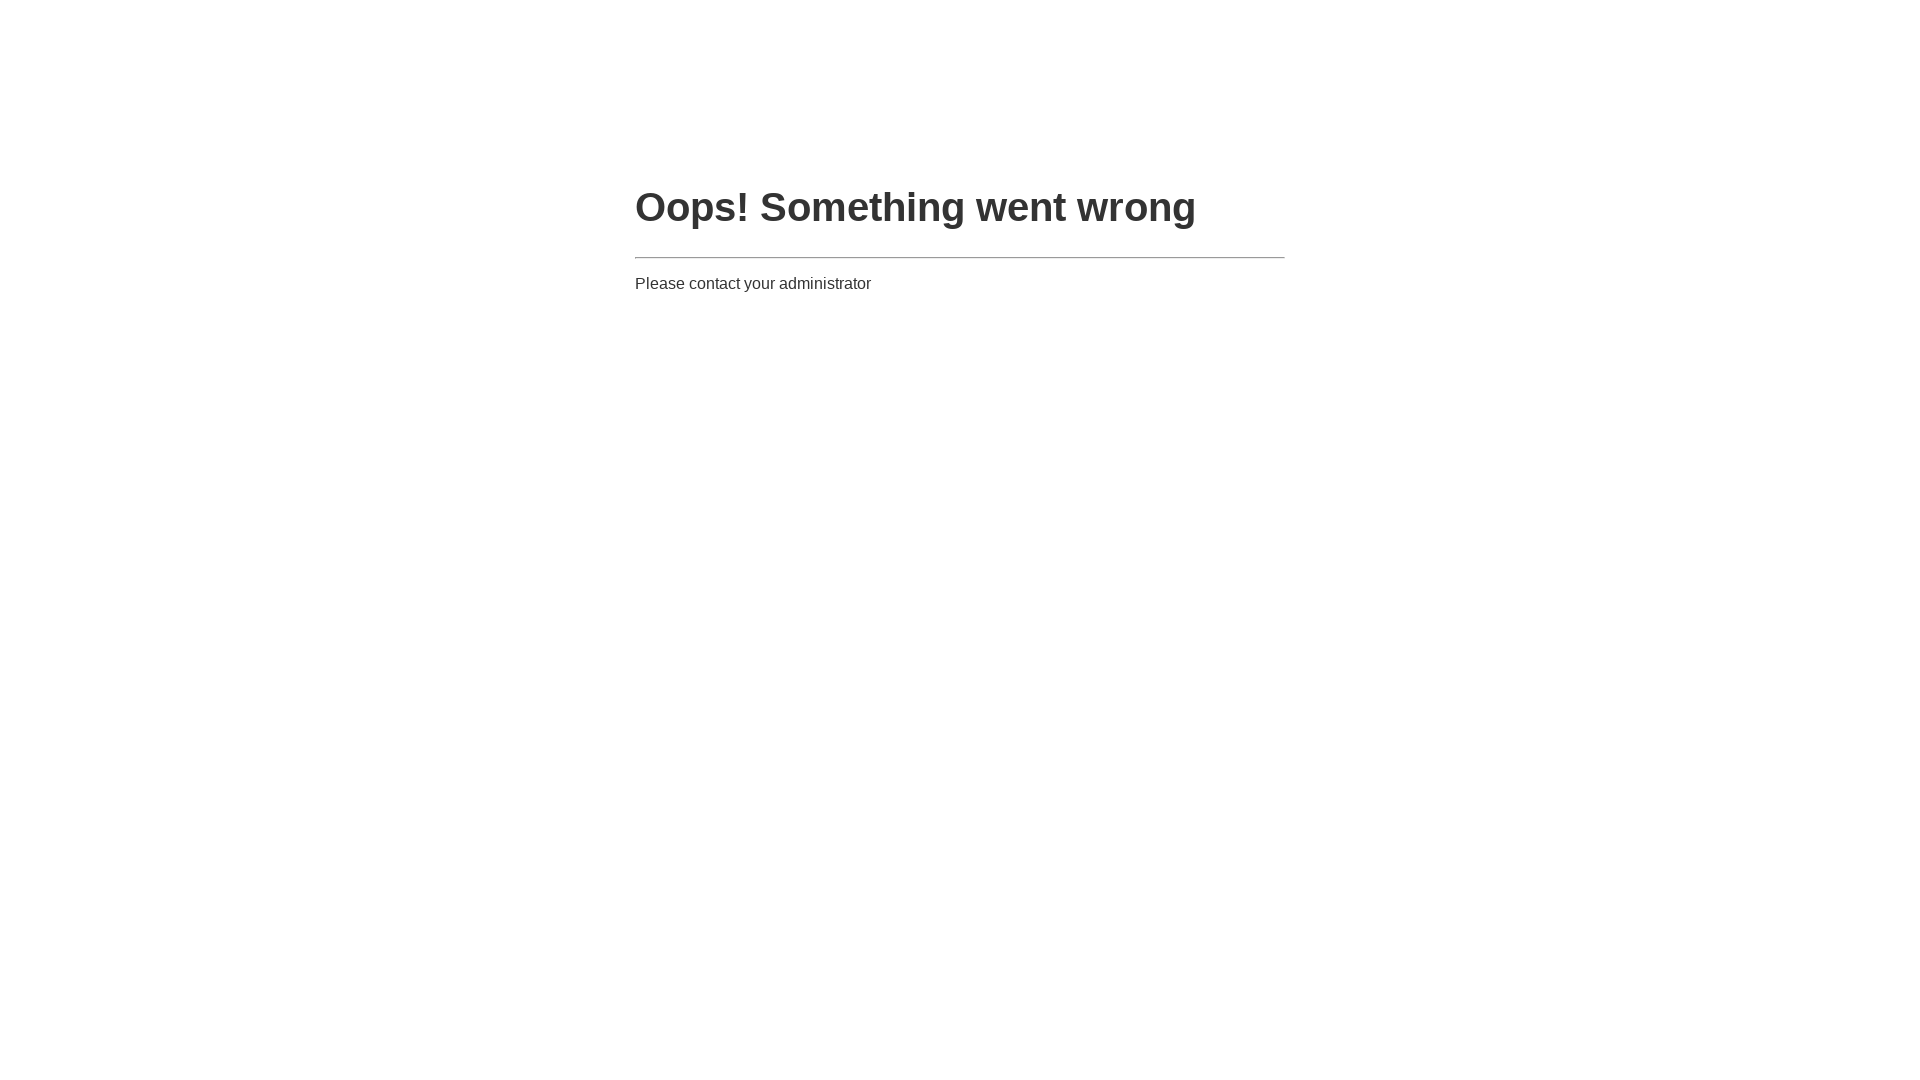

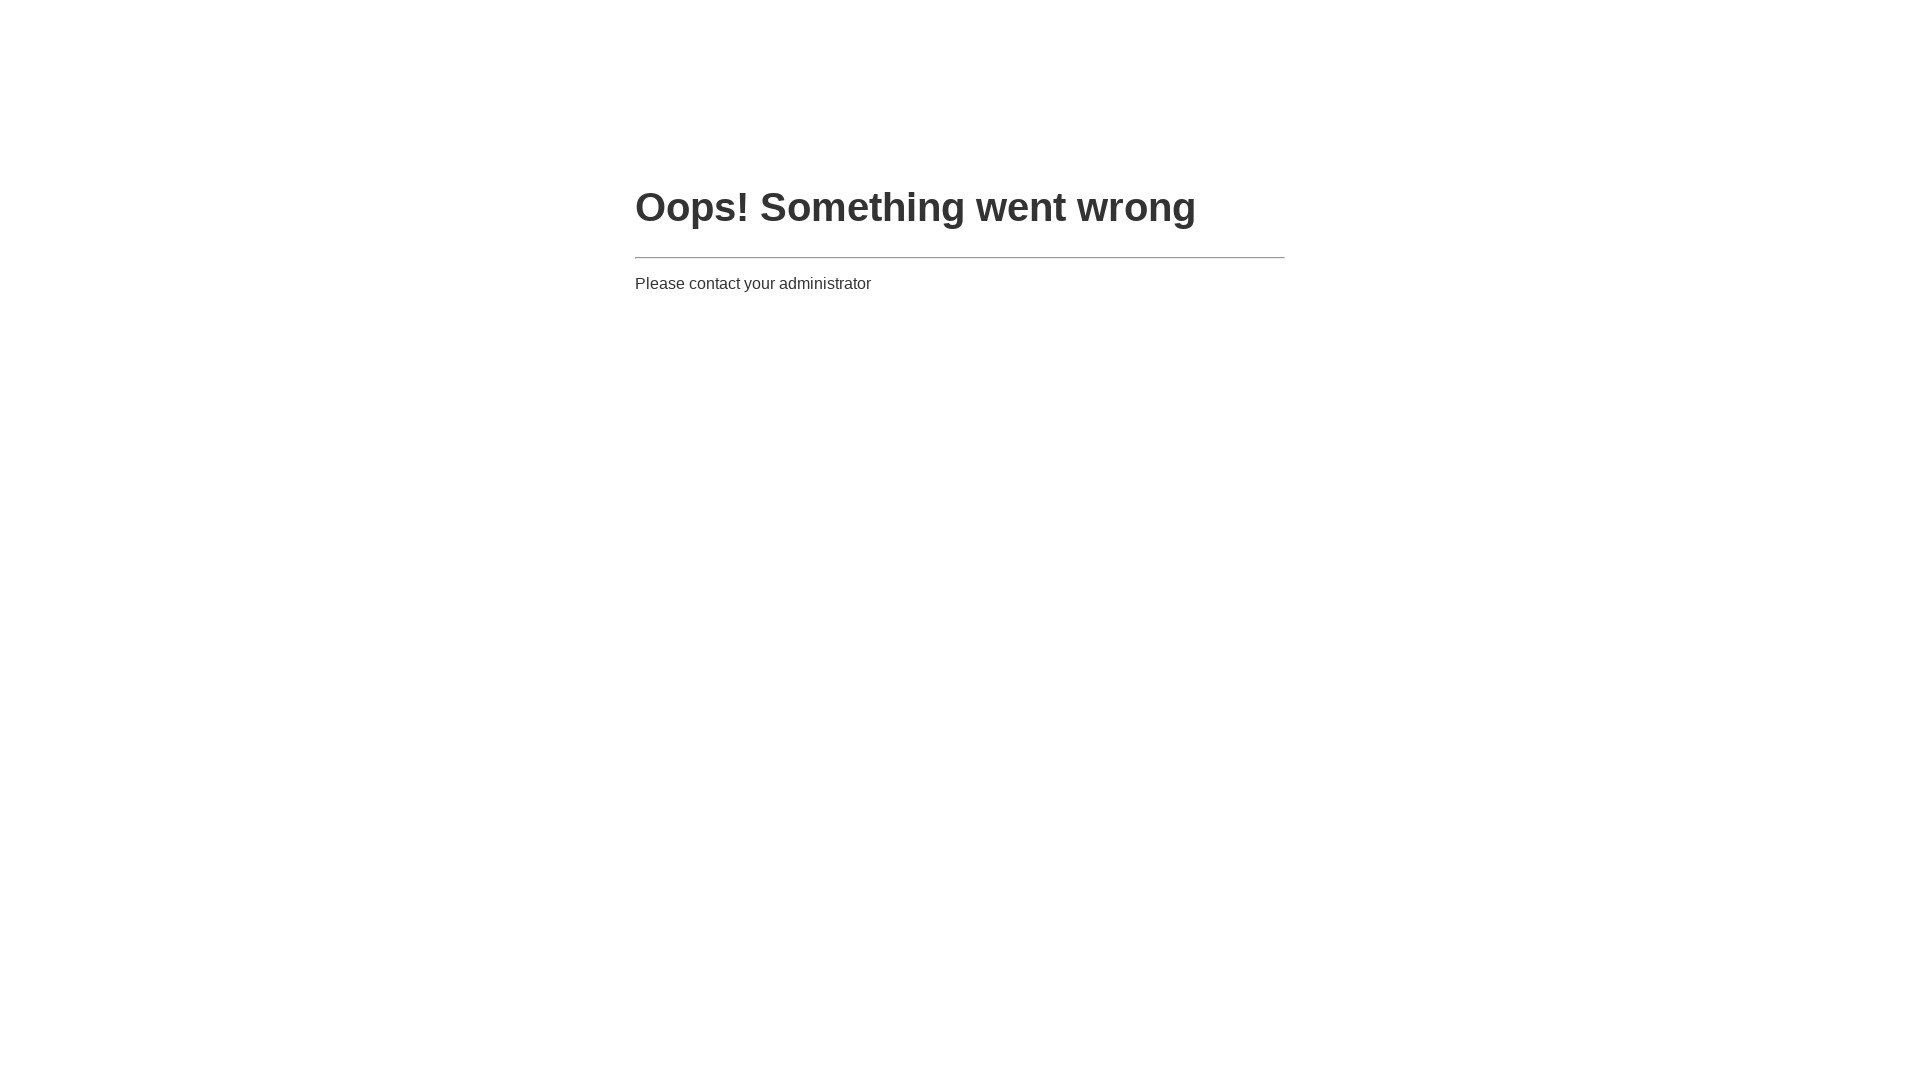